Tests scrolling to the bottom of the page using JavaScript execution

Starting URL: https://www.calculator.net/

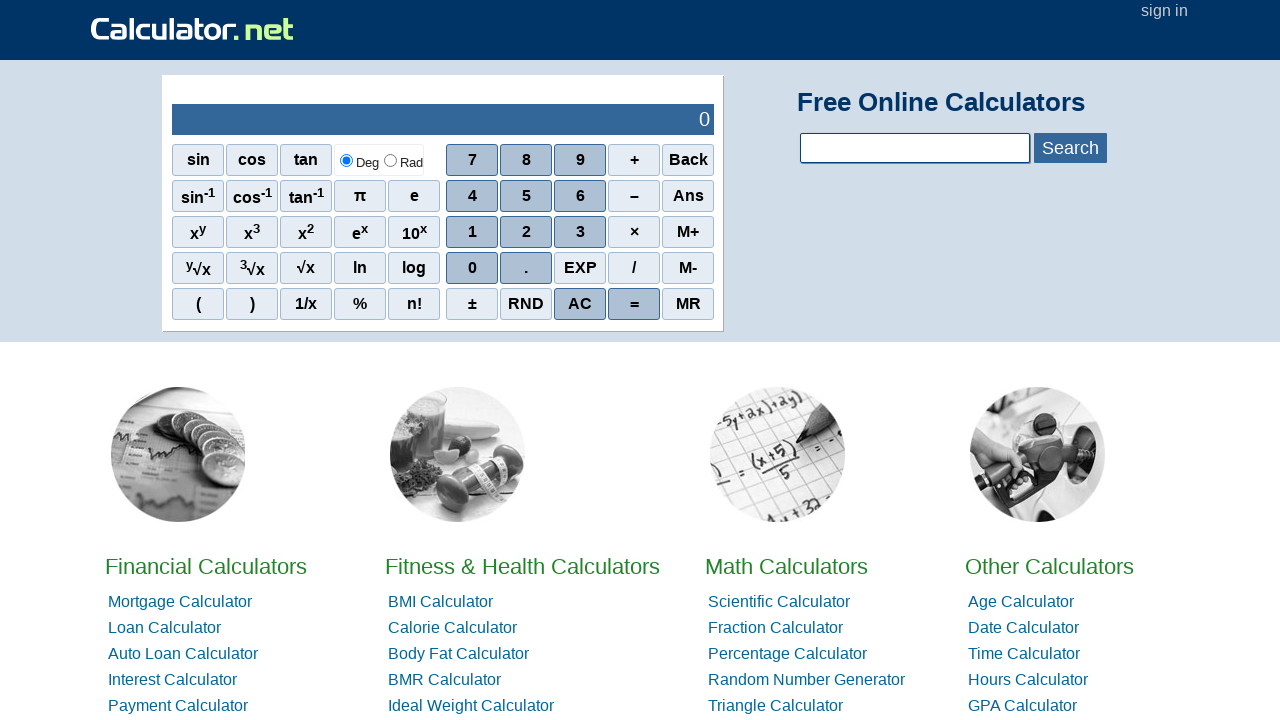

Navigated to https://www.calculator.net/
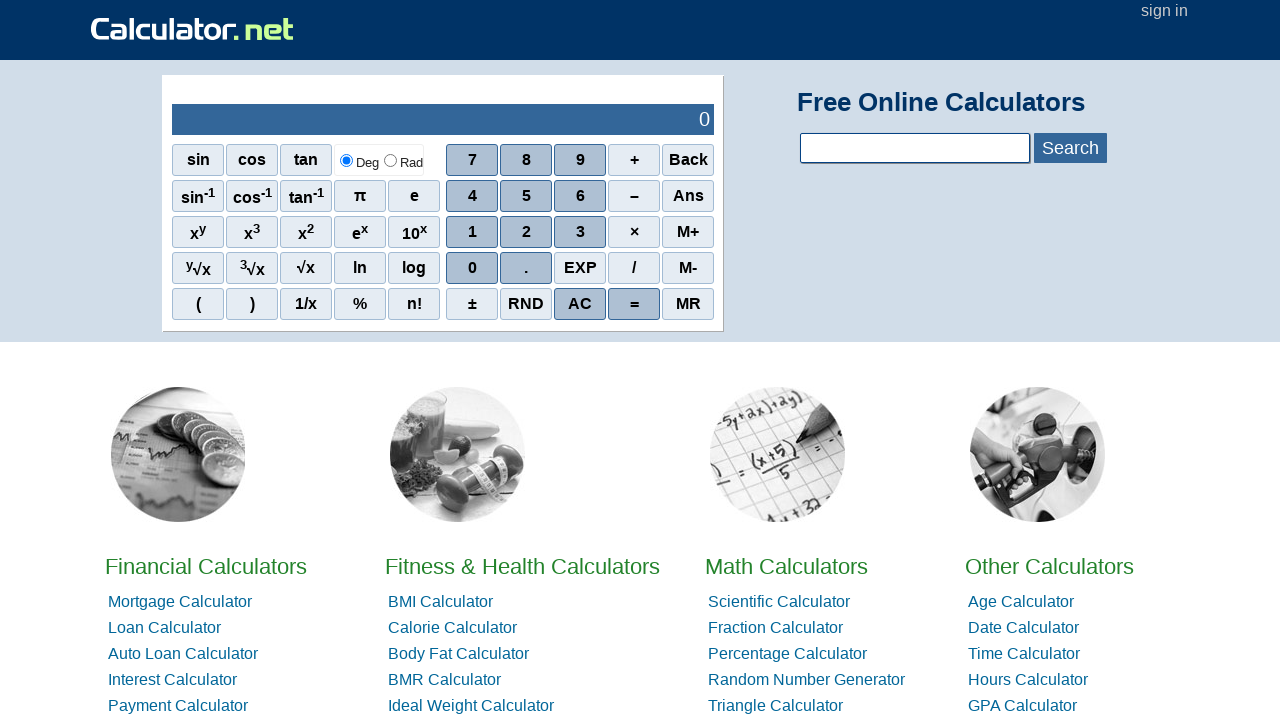

Scrolled to the bottom of the page using JavaScript execution
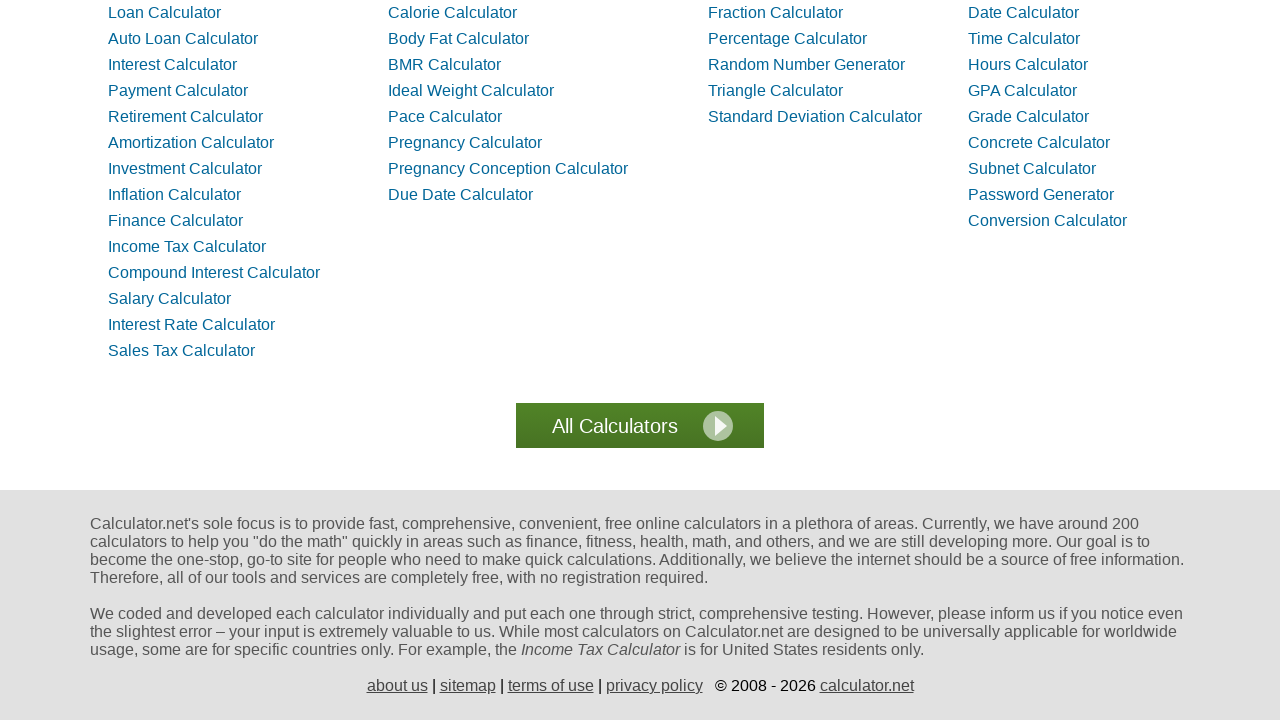

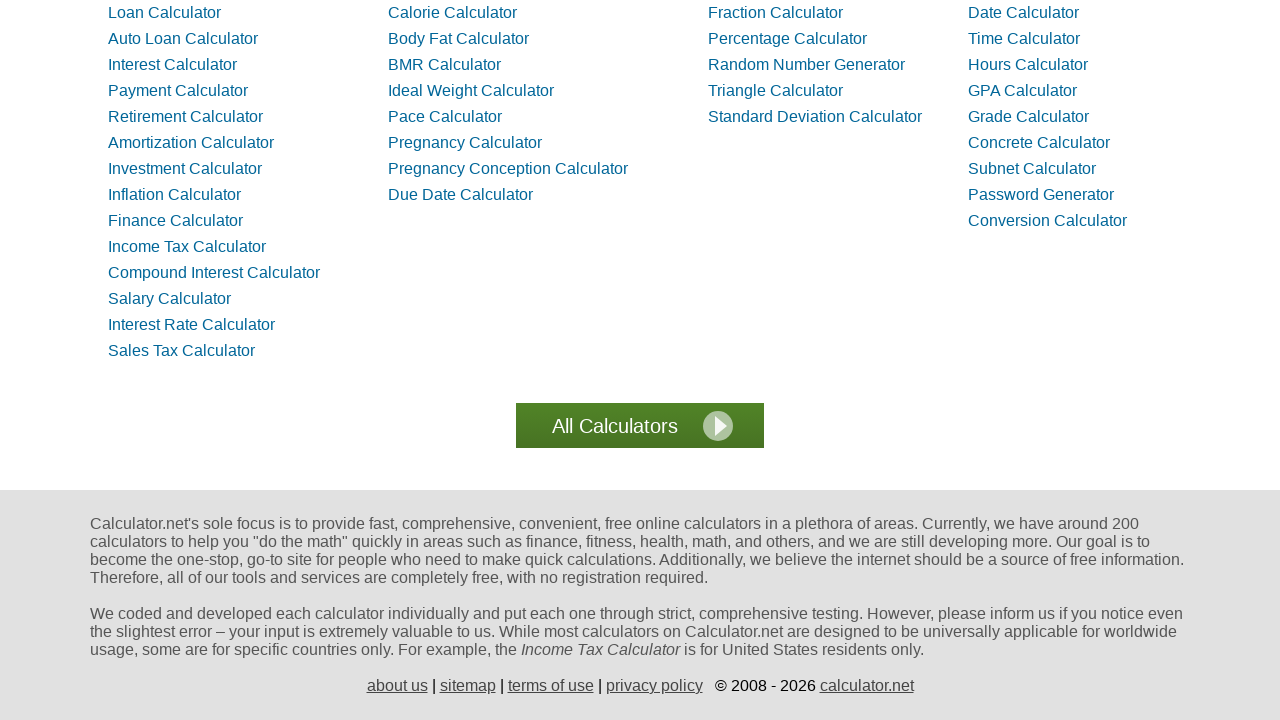